Tests that Clear completed button is hidden when no items are completed

Starting URL: https://demo.playwright.dev/todomvc

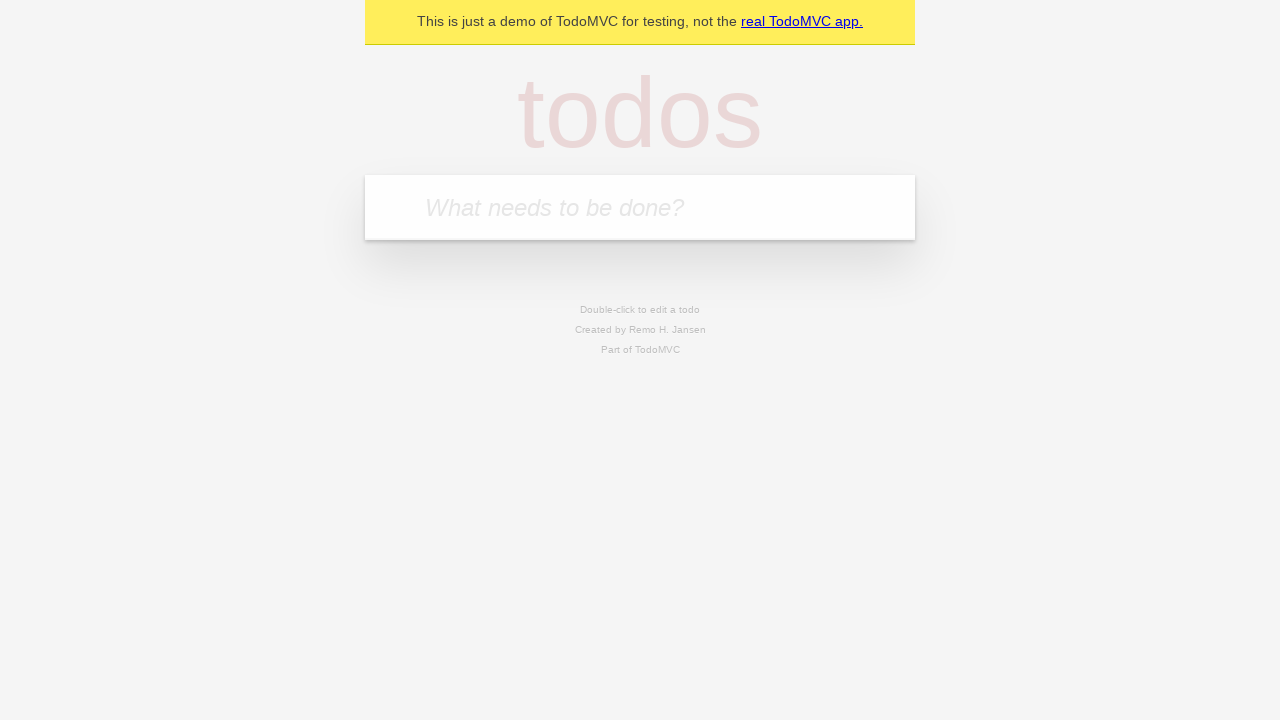

Located the 'What needs to be done?' input field
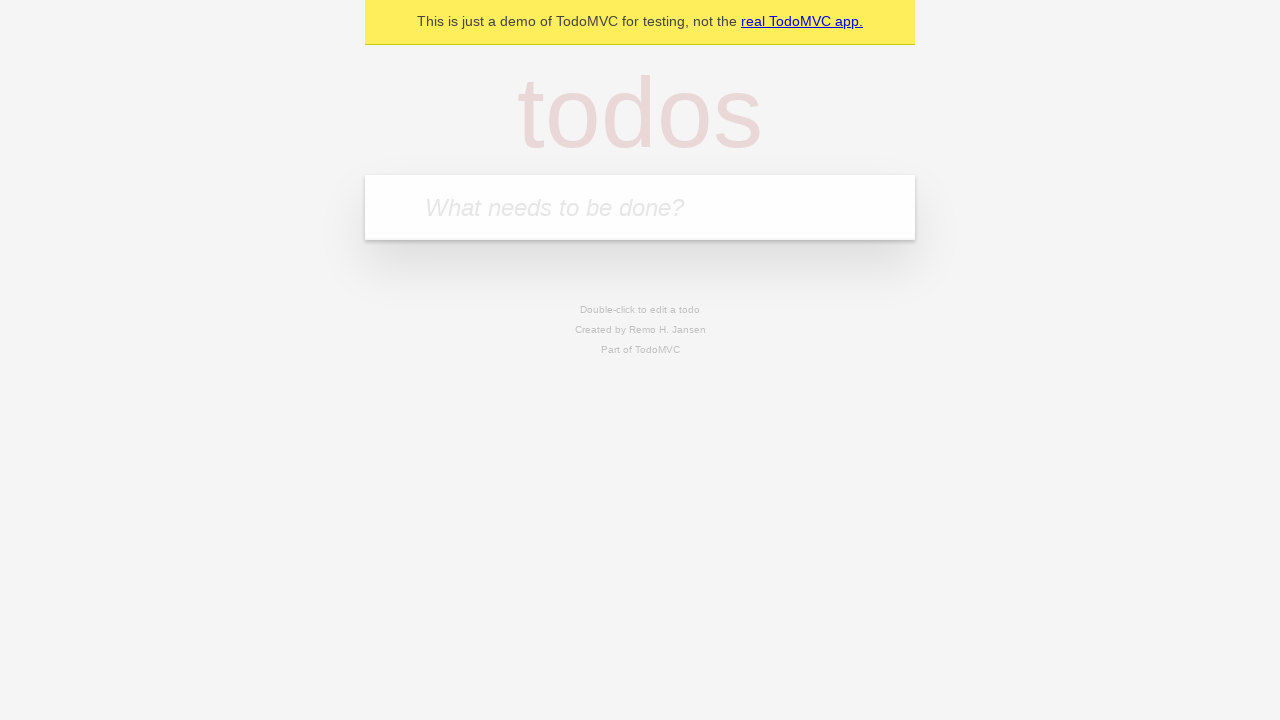

Filled todo input with 'buy some cheese' on internal:attr=[placeholder="What needs to be done?"i]
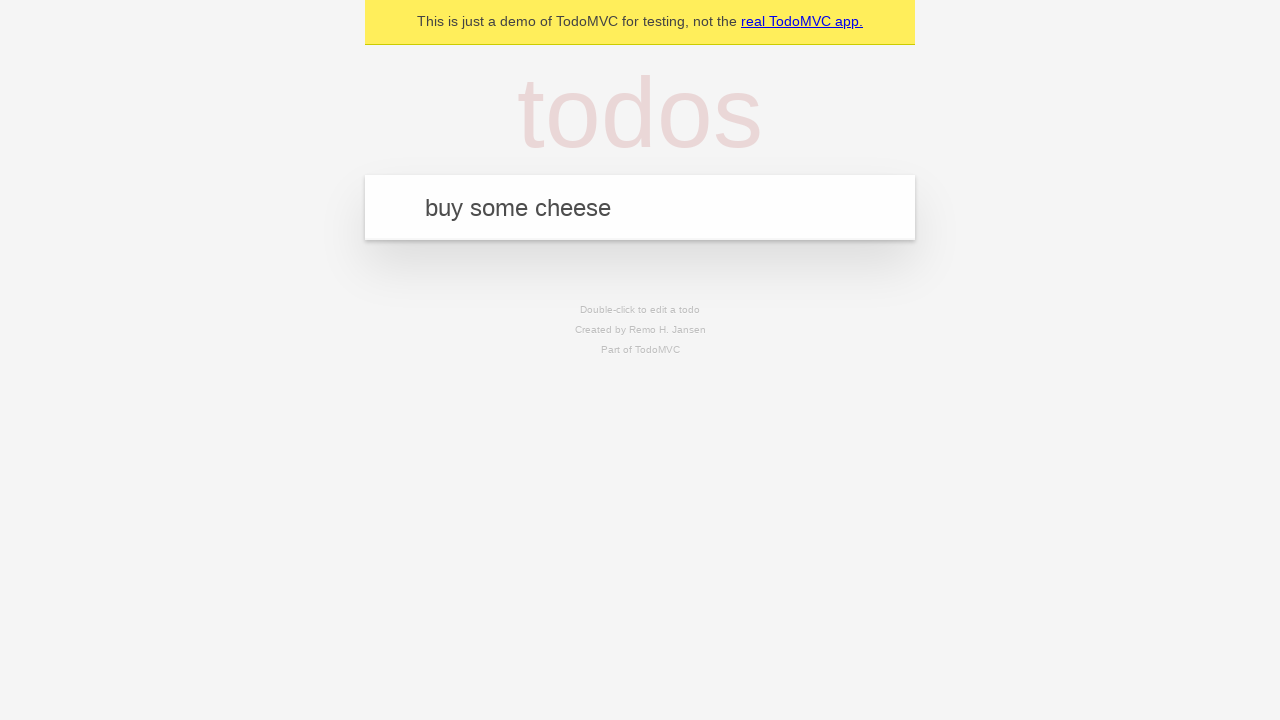

Pressed Enter to add todo 'buy some cheese' on internal:attr=[placeholder="What needs to be done?"i]
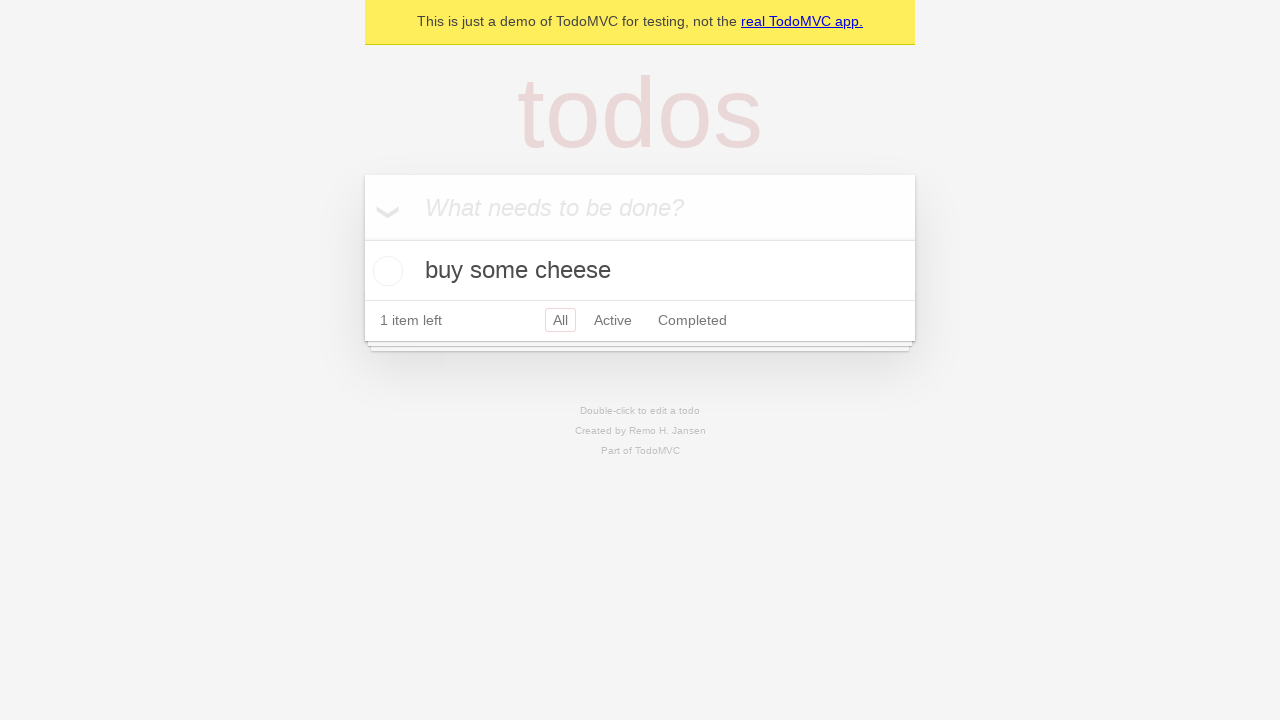

Filled todo input with 'feed the cat' on internal:attr=[placeholder="What needs to be done?"i]
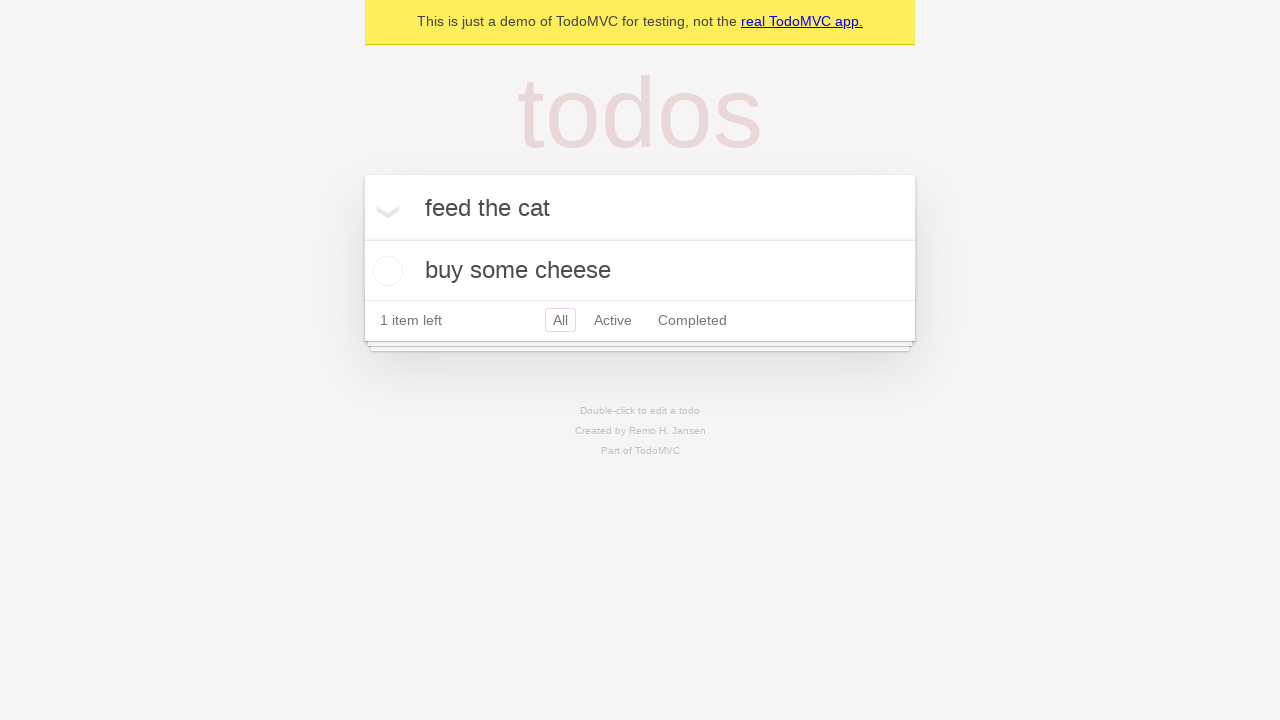

Pressed Enter to add todo 'feed the cat' on internal:attr=[placeholder="What needs to be done?"i]
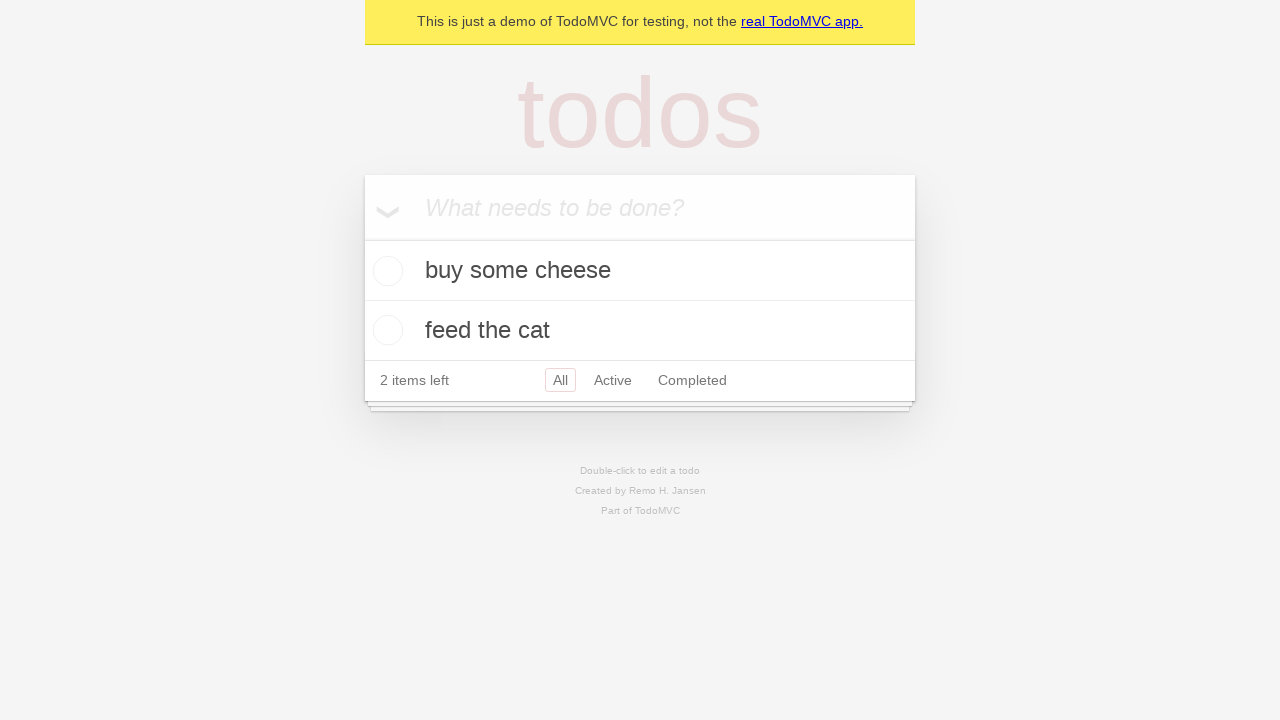

Filled todo input with 'book a doctors appointment' on internal:attr=[placeholder="What needs to be done?"i]
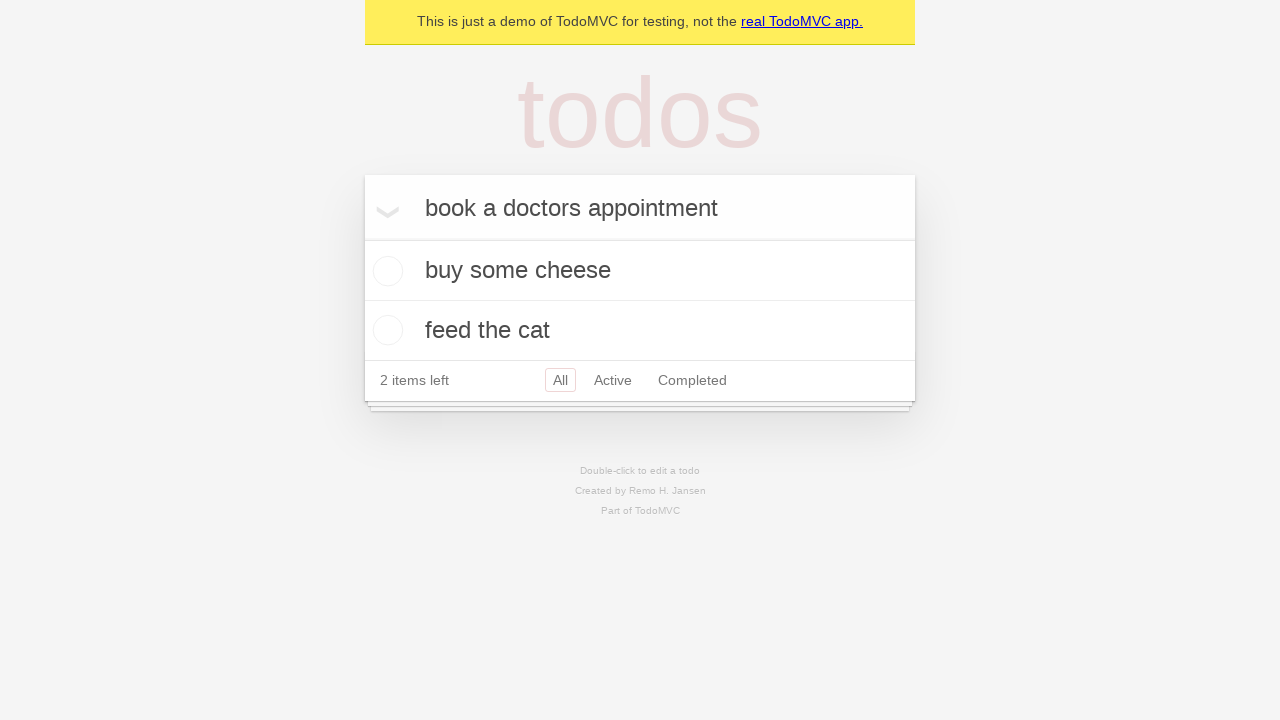

Pressed Enter to add todo 'book a doctors appointment' on internal:attr=[placeholder="What needs to be done?"i]
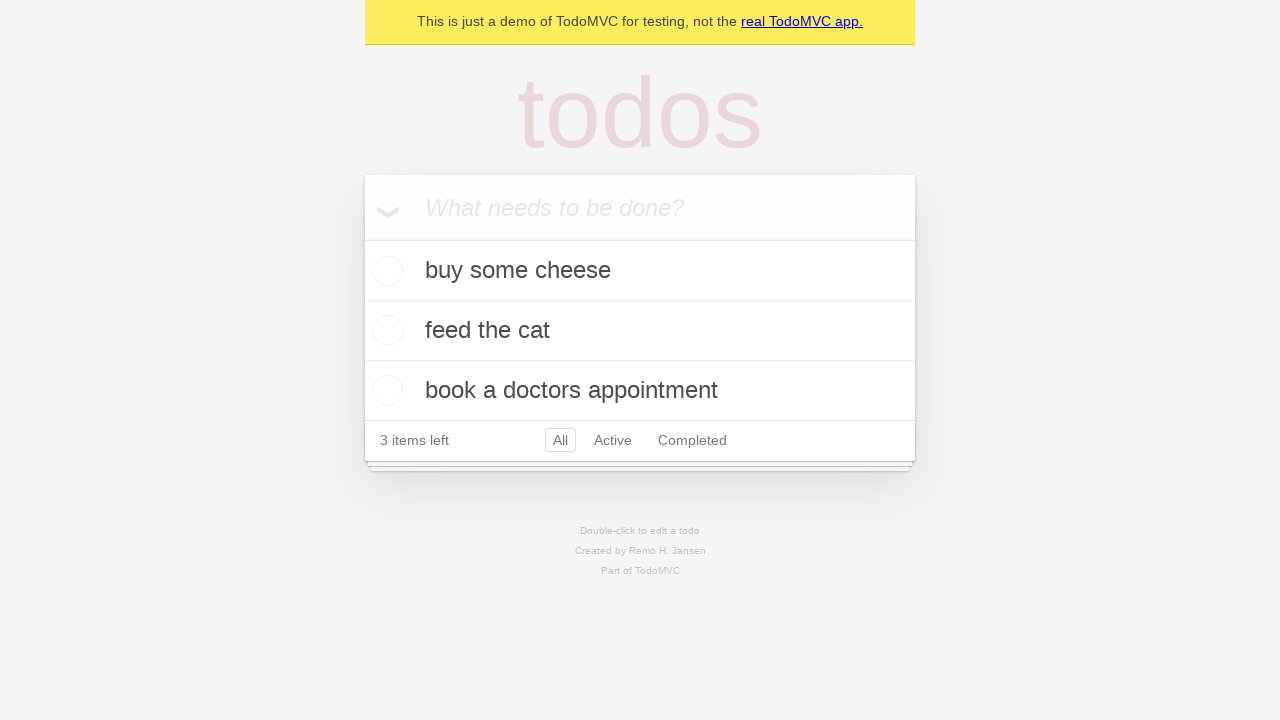

Checked the first todo item as completed at (385, 271) on .todo-list li .toggle >> nth=0
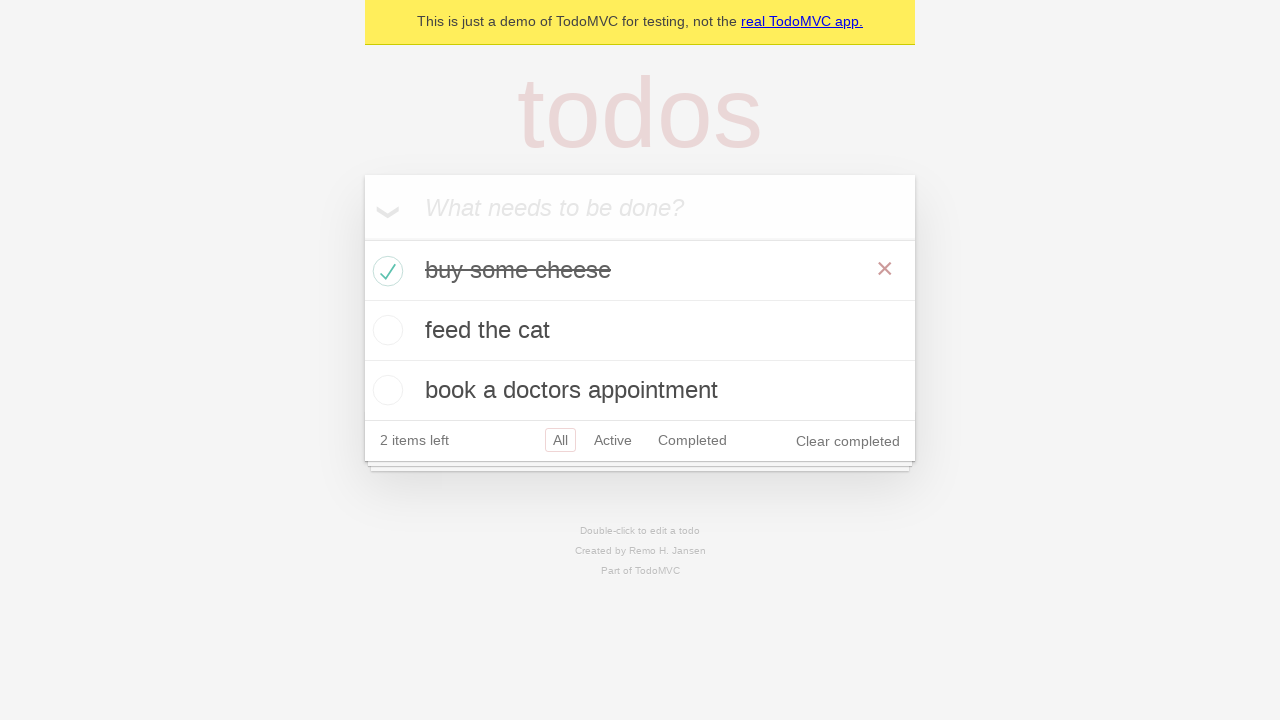

Clicked the 'Clear completed' button at (848, 441) on internal:role=button[name="Clear completed"i]
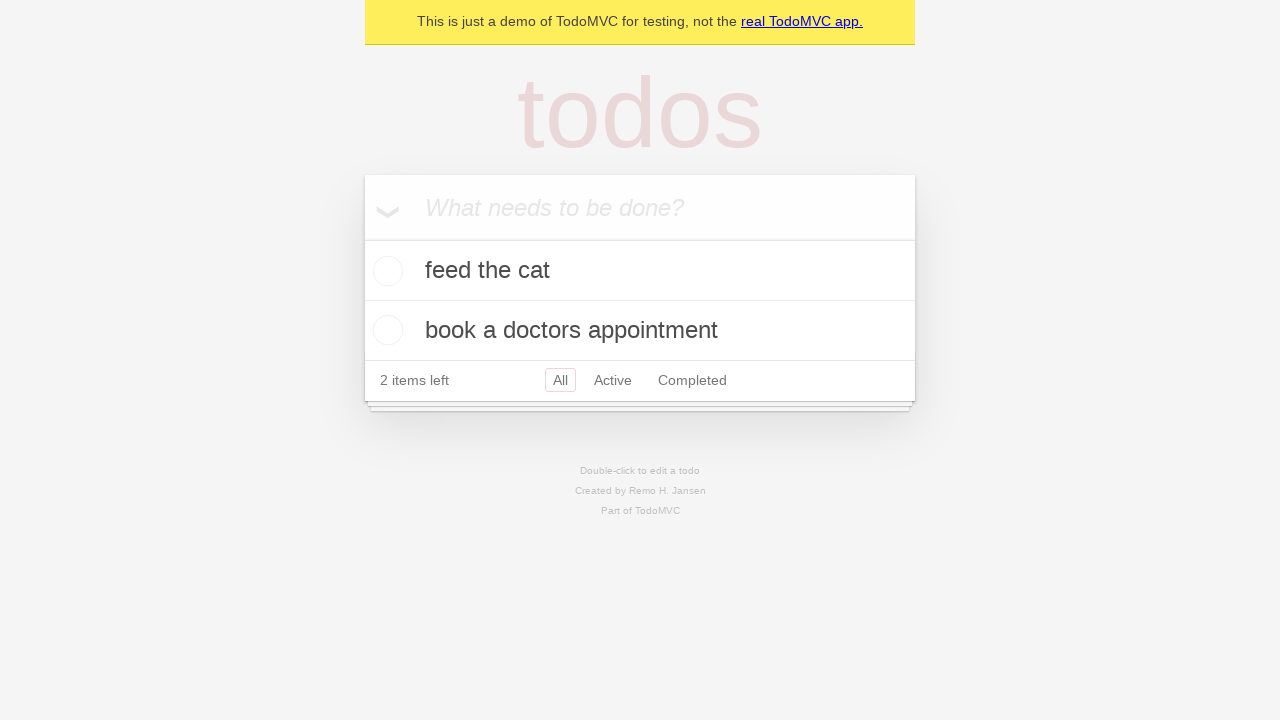

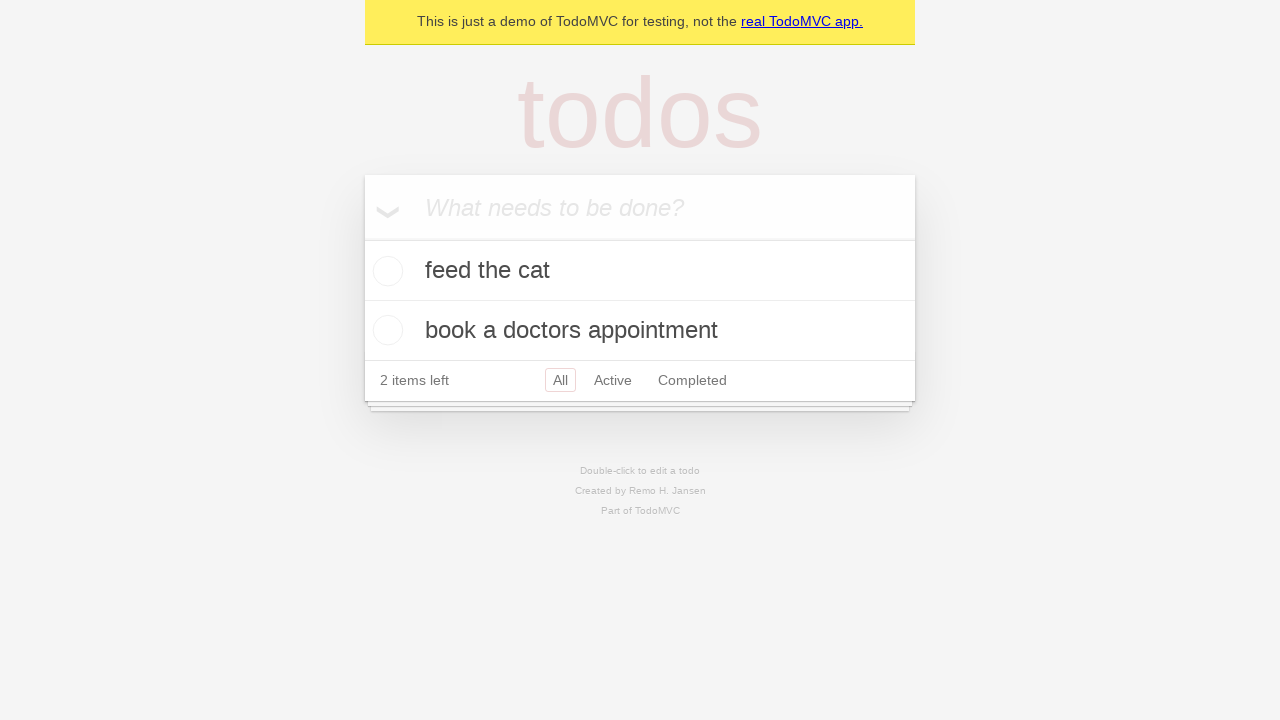